Tests country selection dropdown functionality by clicking on the dropdown, iterating through the country list, and selecting India from the options.

Starting URL: https://www.dummyticket.com/dummy-ticket-for-visa-application/

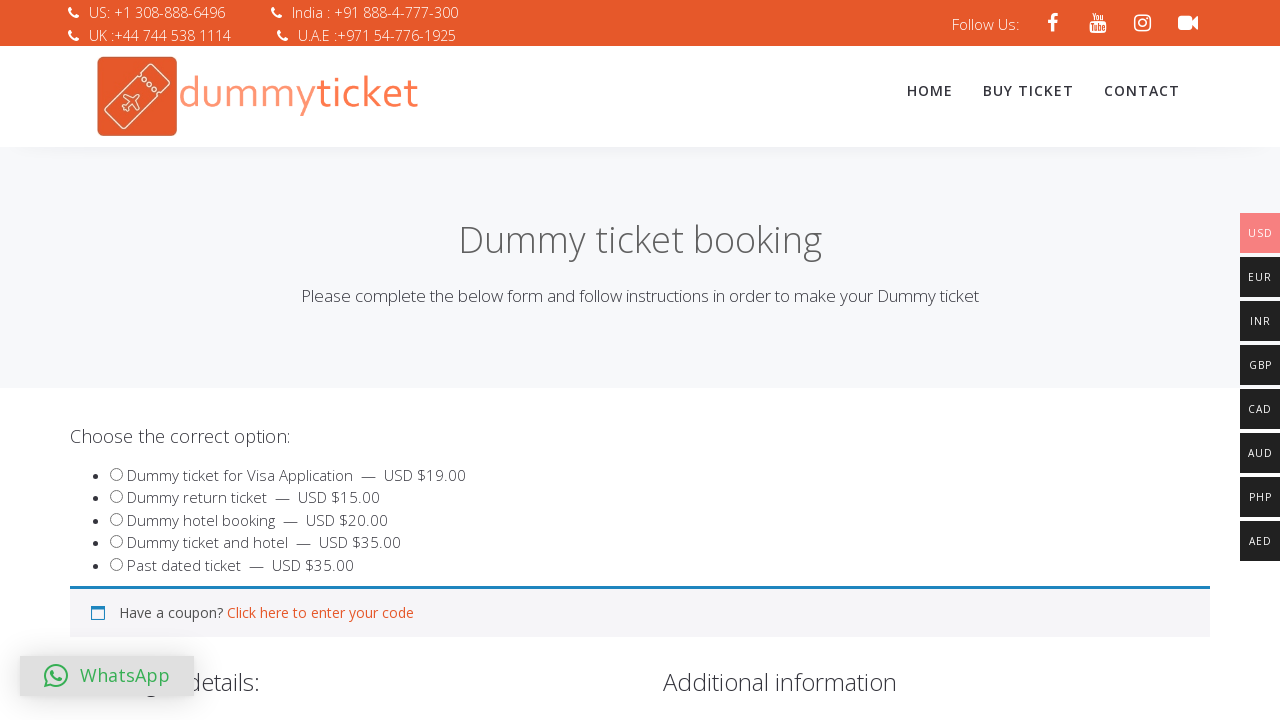

Clicked on country dropdown to open it at (344, 360) on #select2-billing_country-container
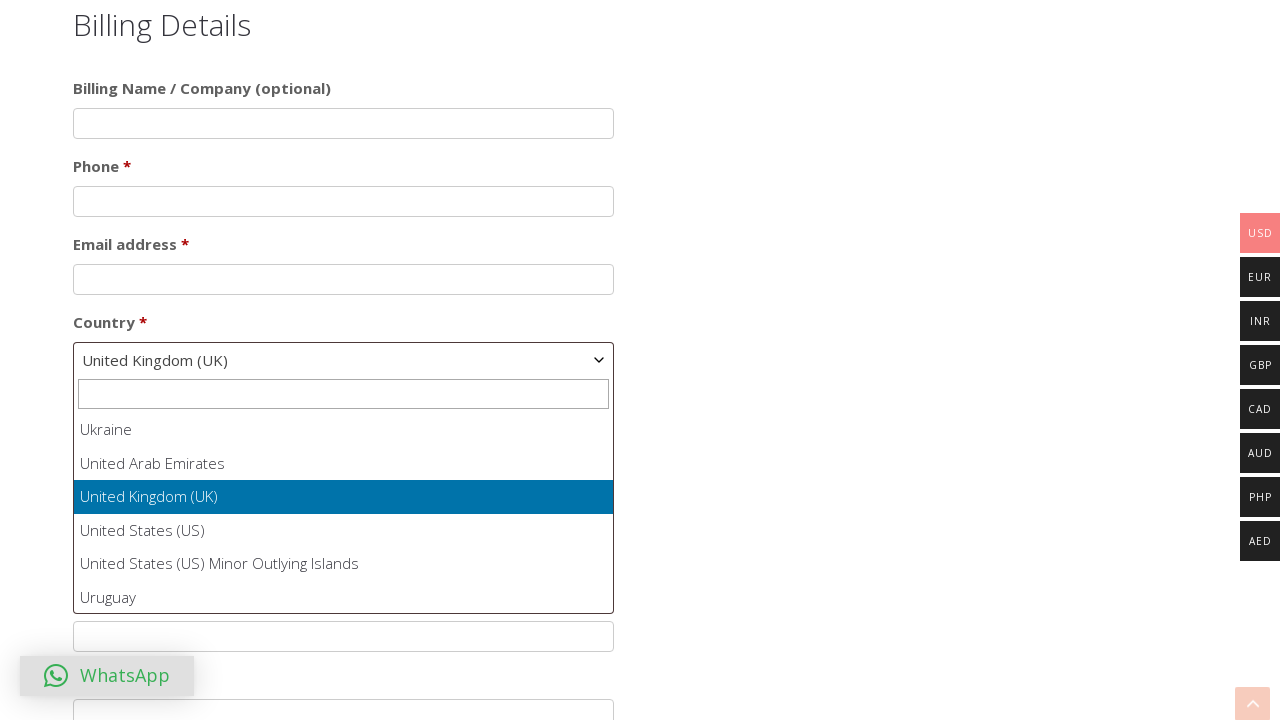

Waited for country dropdown options to load
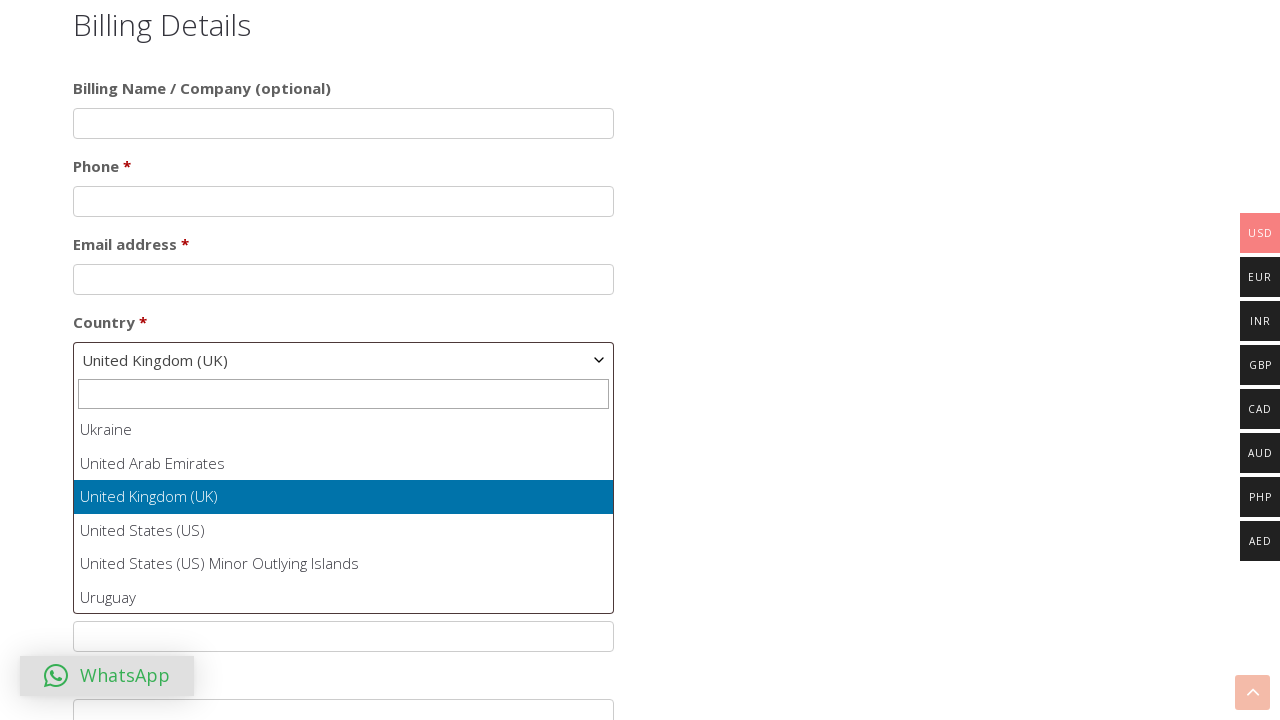

Selected India from the country dropdown list at (344, 512) on #select2-billing_country-results li:has-text('India')
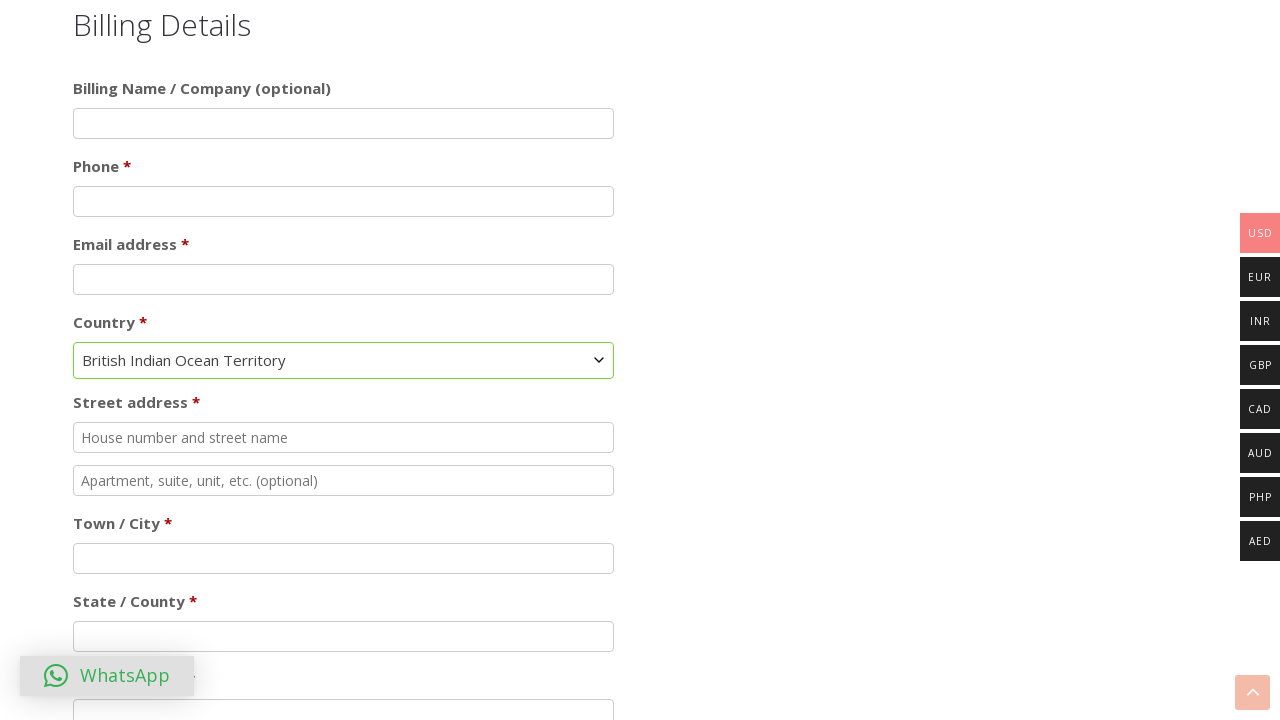

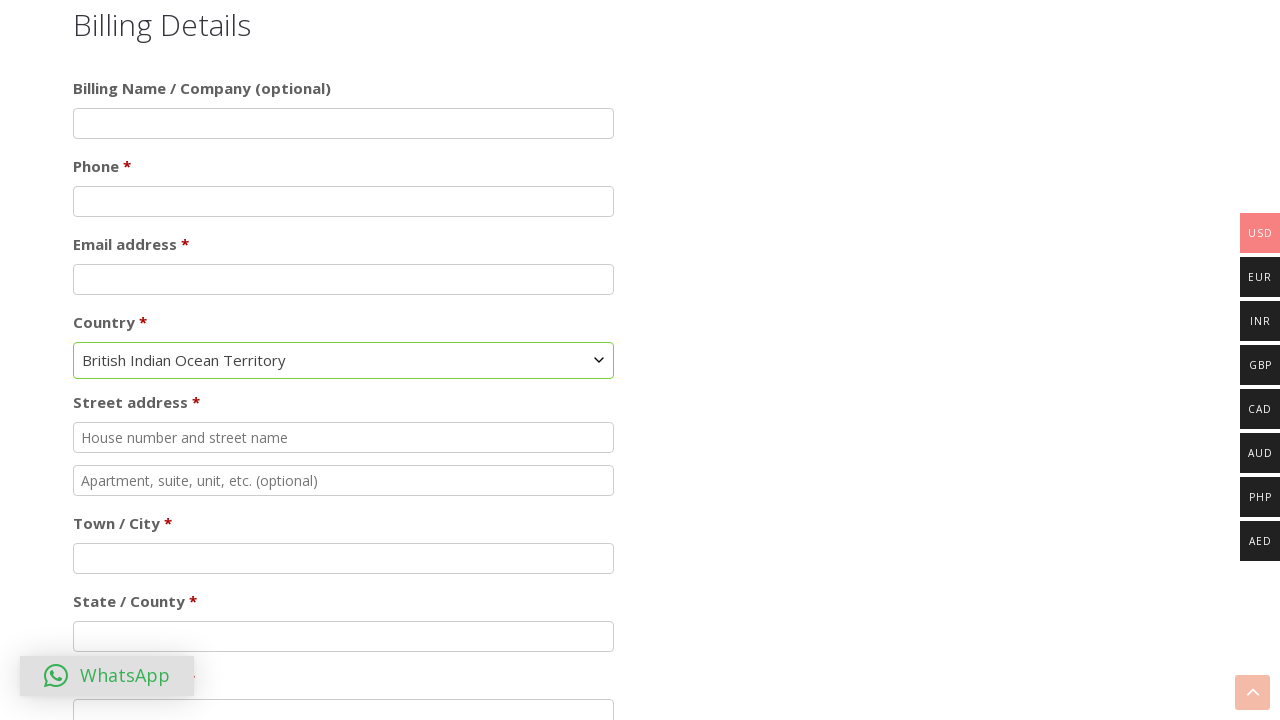